Tests the jQuery UI resizable widget by dragging the resize handle to resize the element by 500 pixels in both width and height.

Starting URL: https://jqueryui.com/resources/demos/resizable/default.html

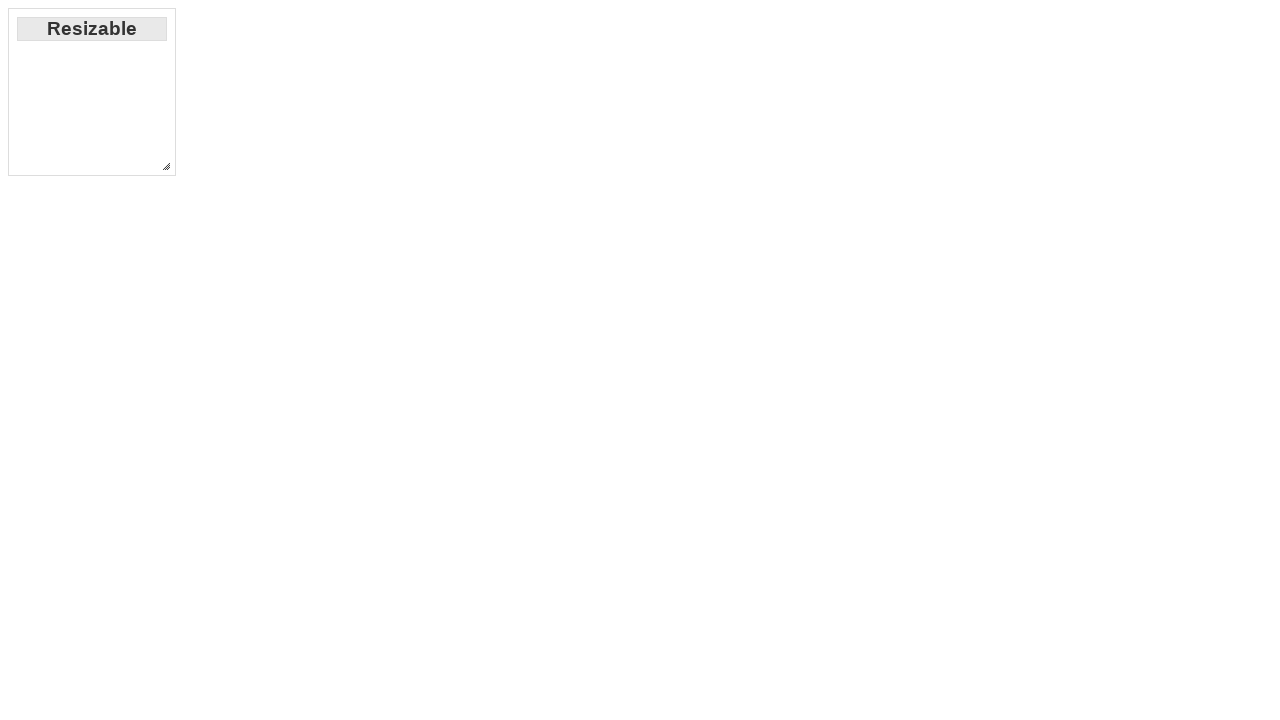

Waited for resize handle to be visible
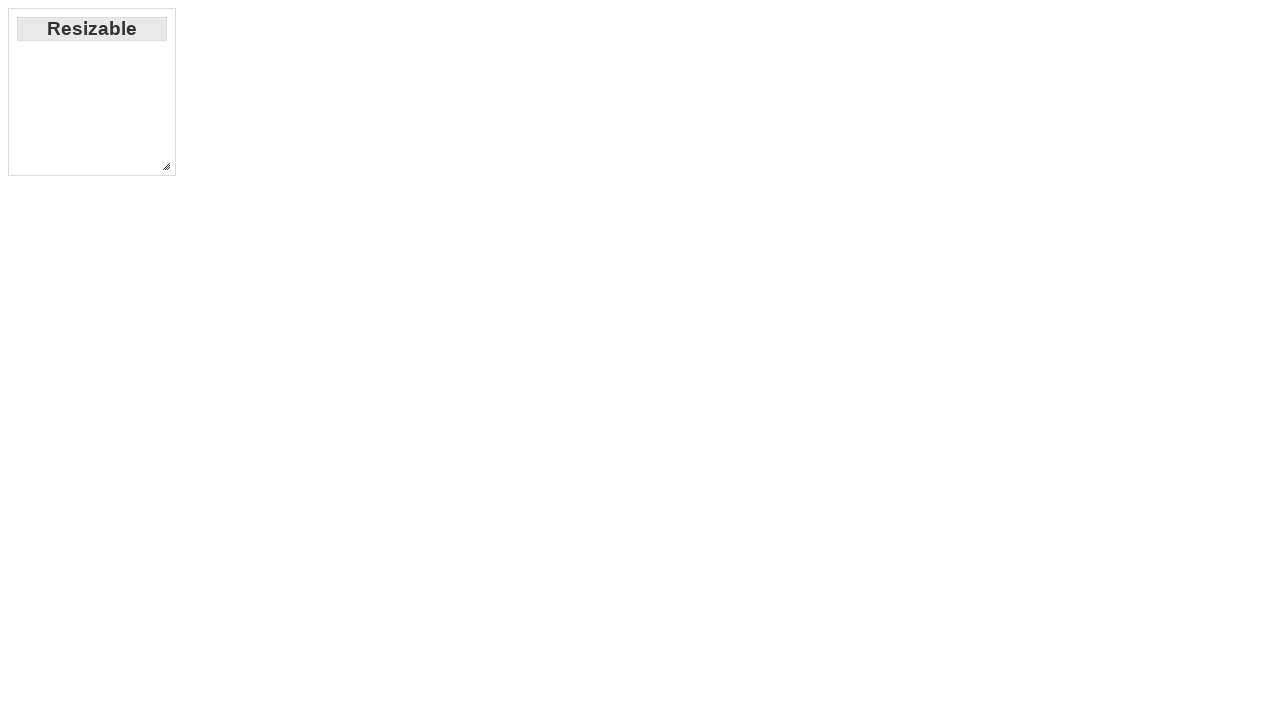

Located the resize handle element
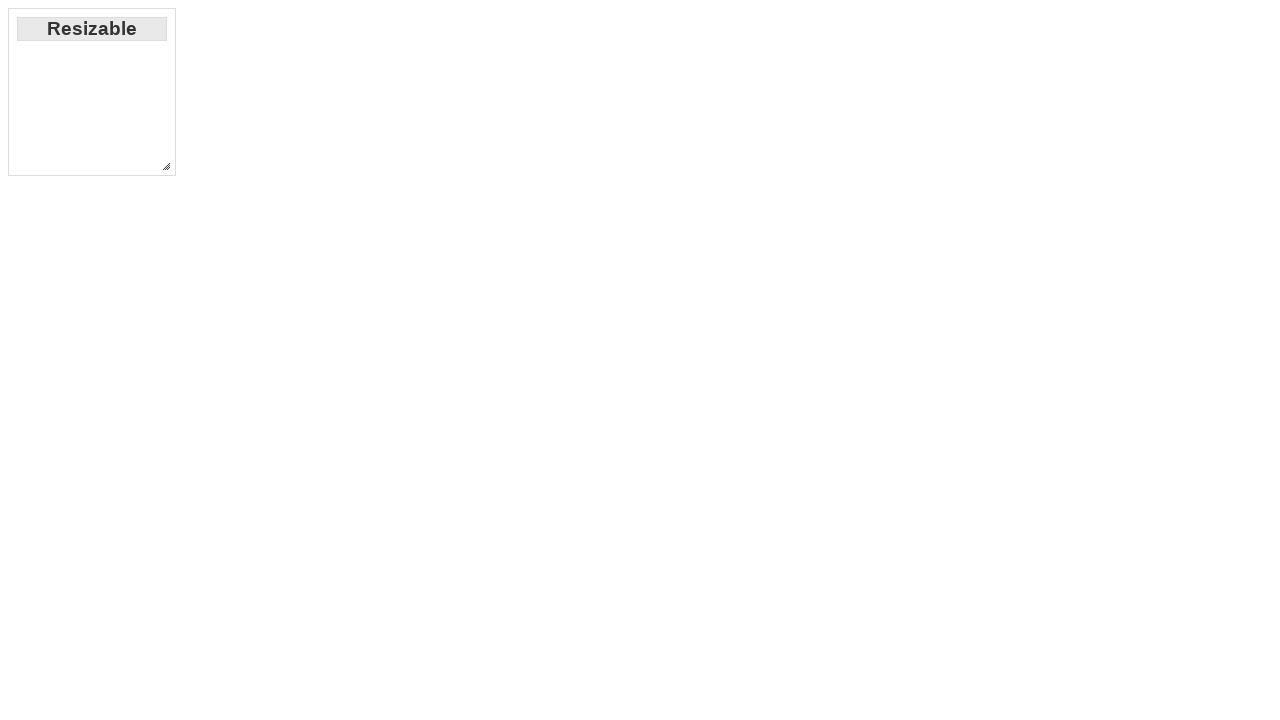

Retrieved bounding box coordinates of resize handle
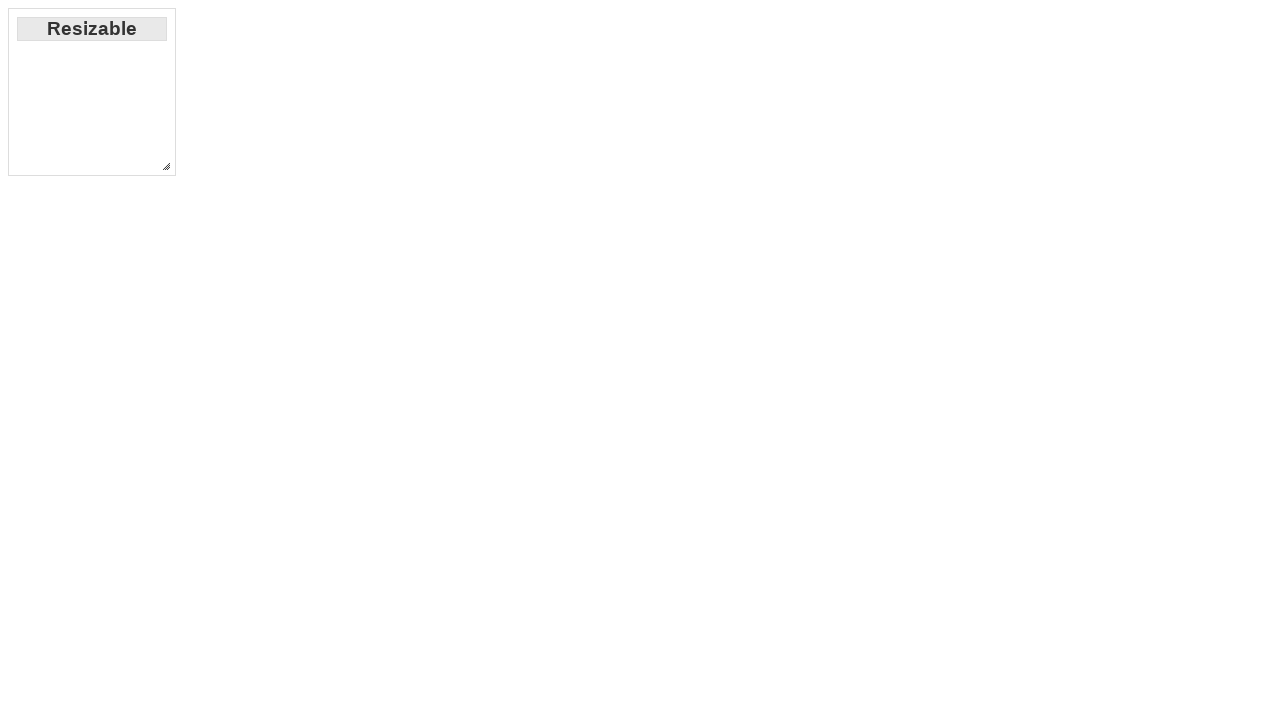

Moved mouse to center of resize handle at (166, 166)
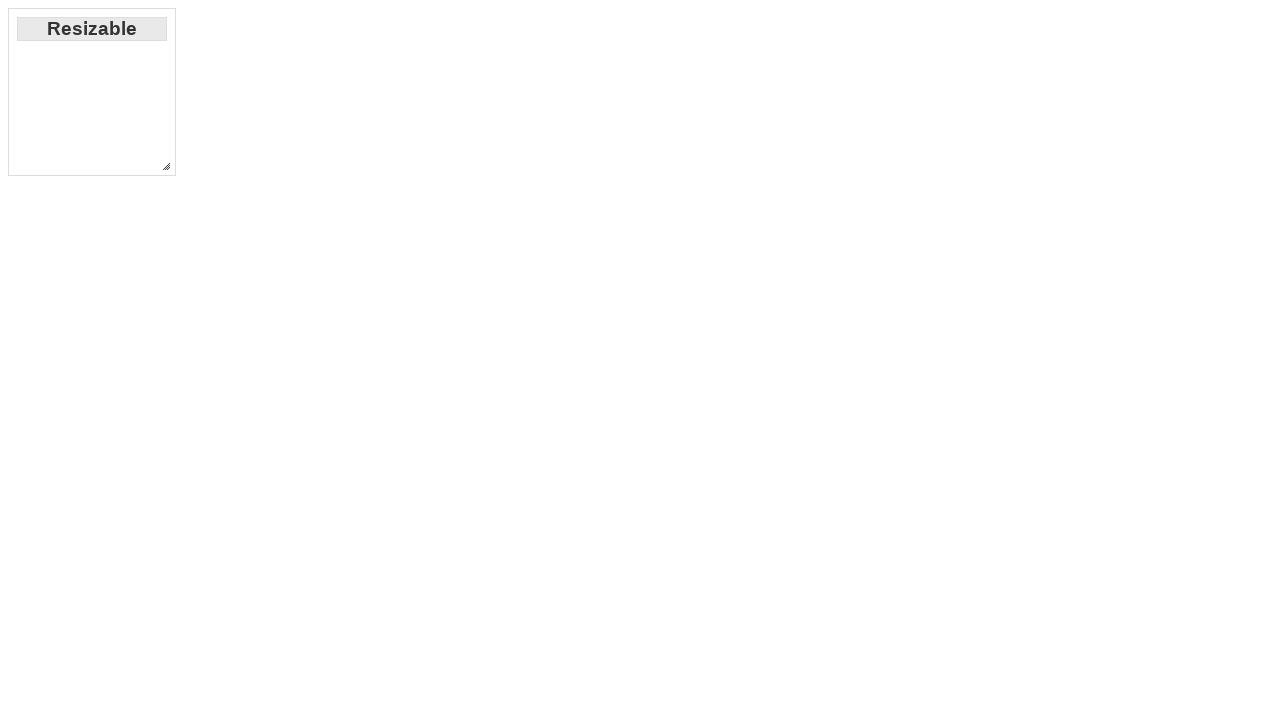

Pressed mouse button down on resize handle at (166, 166)
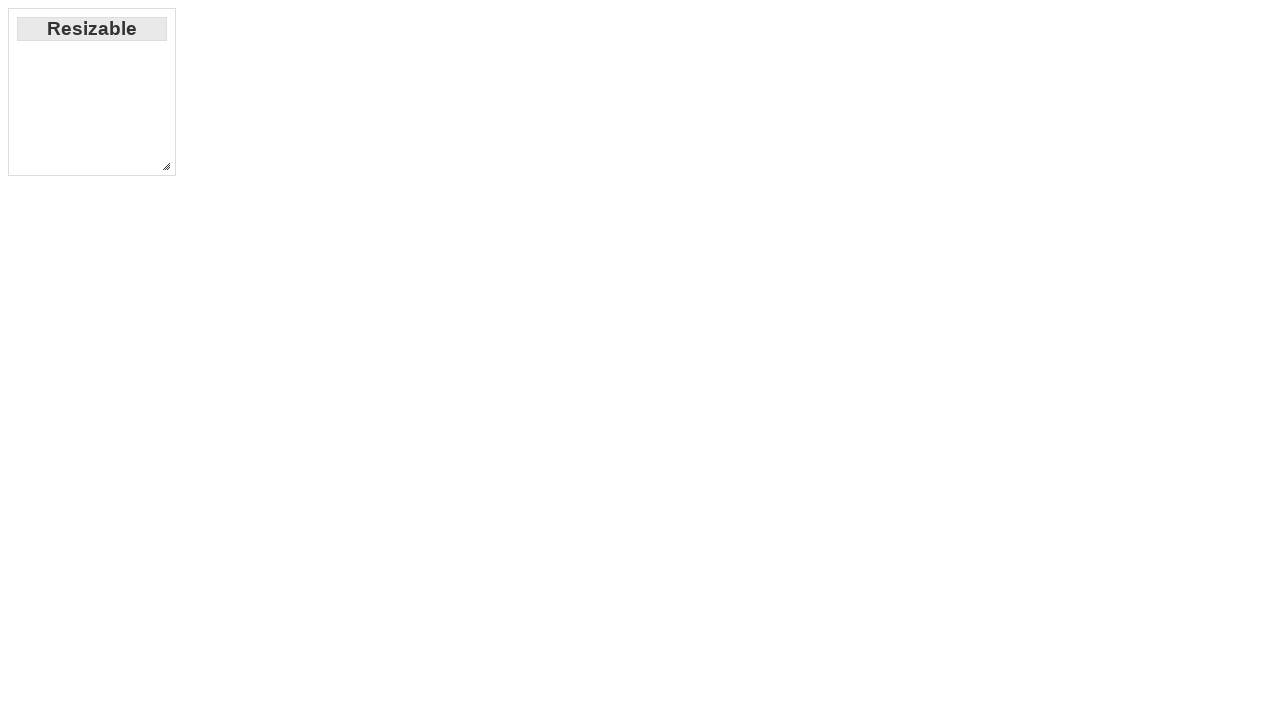

Dragged resize handle 500 pixels right and 500 pixels down at (666, 666)
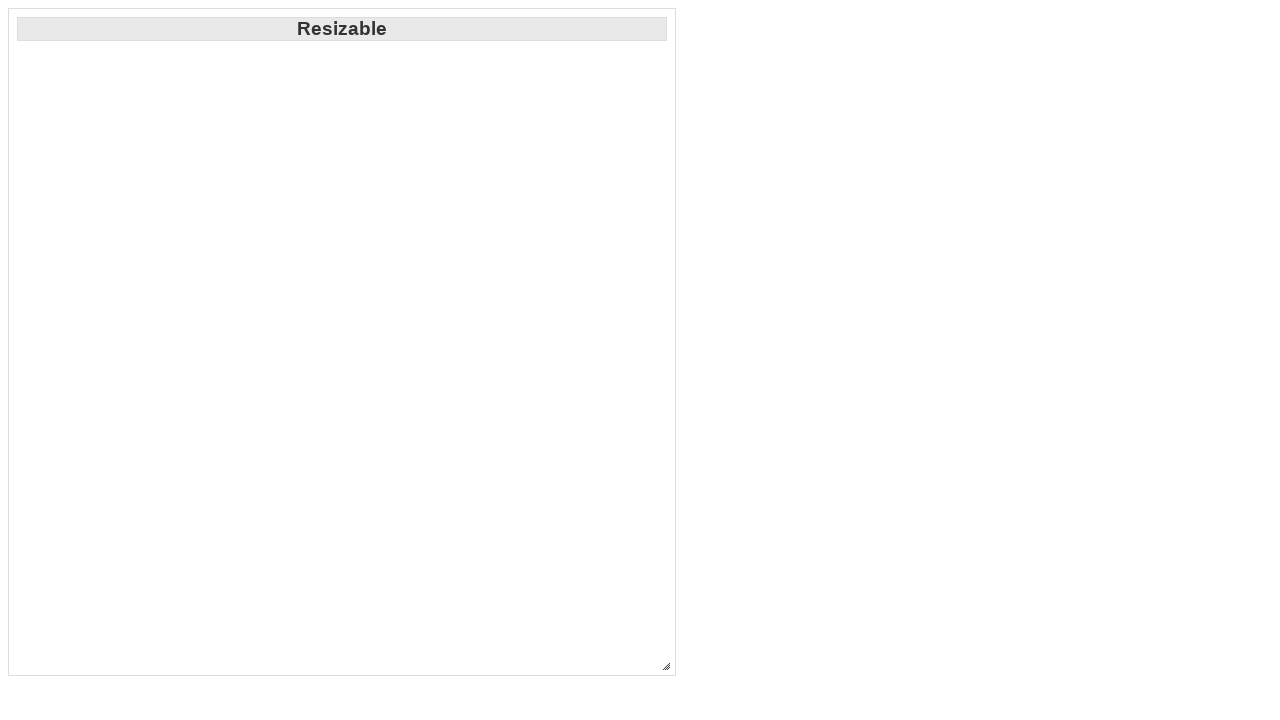

Released mouse button to complete resize operation at (666, 666)
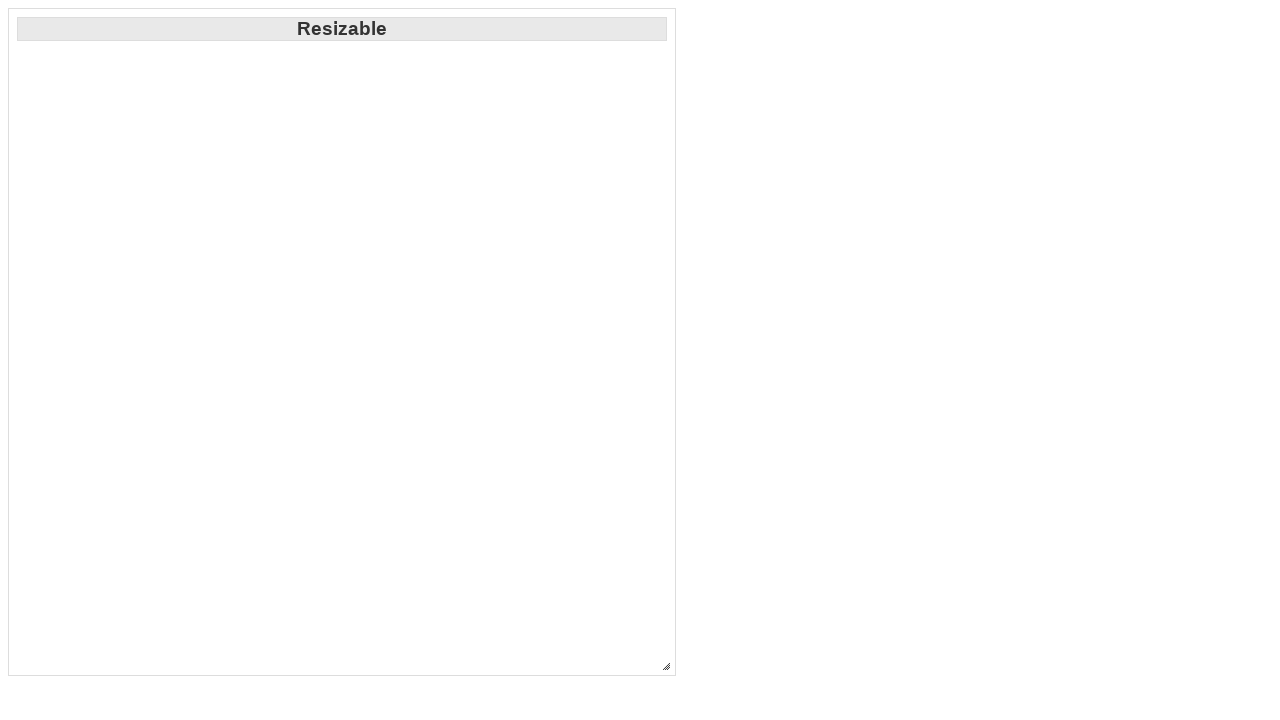

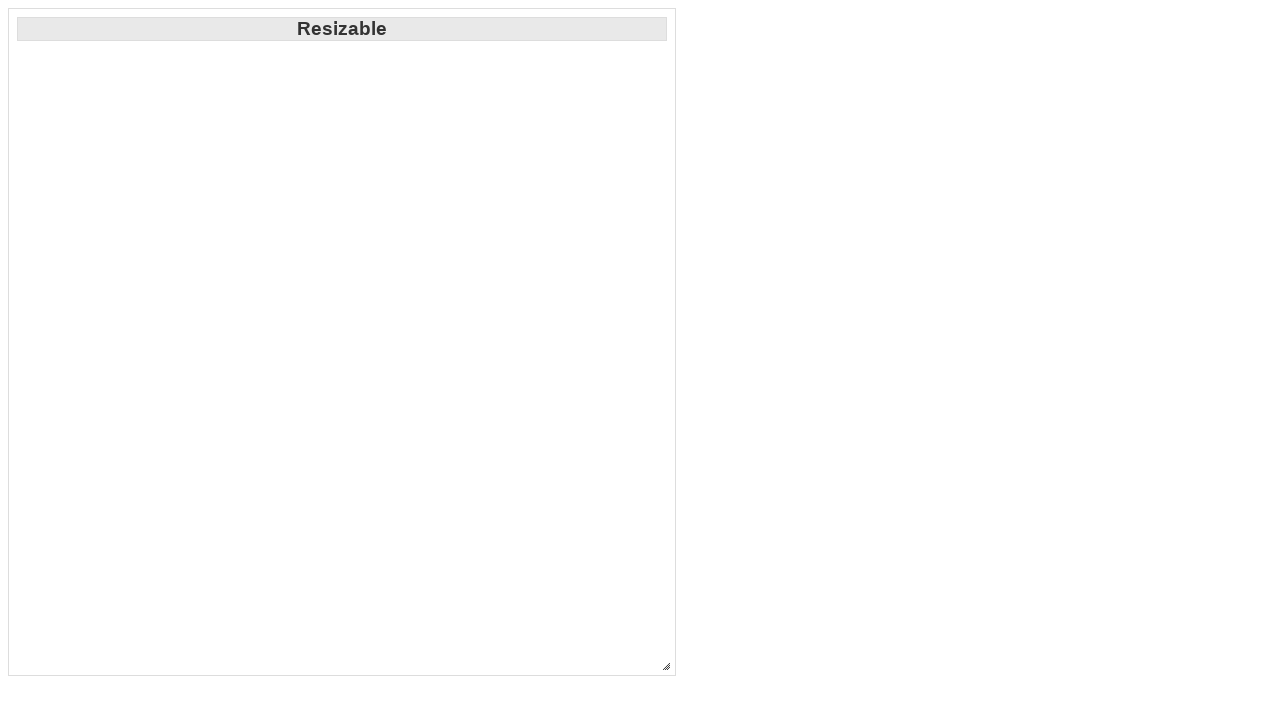